Navigates to testotomasyonu.com and verifies the URL contains "testotomasyonu"

Starting URL: https://www.testotomasyonu.com

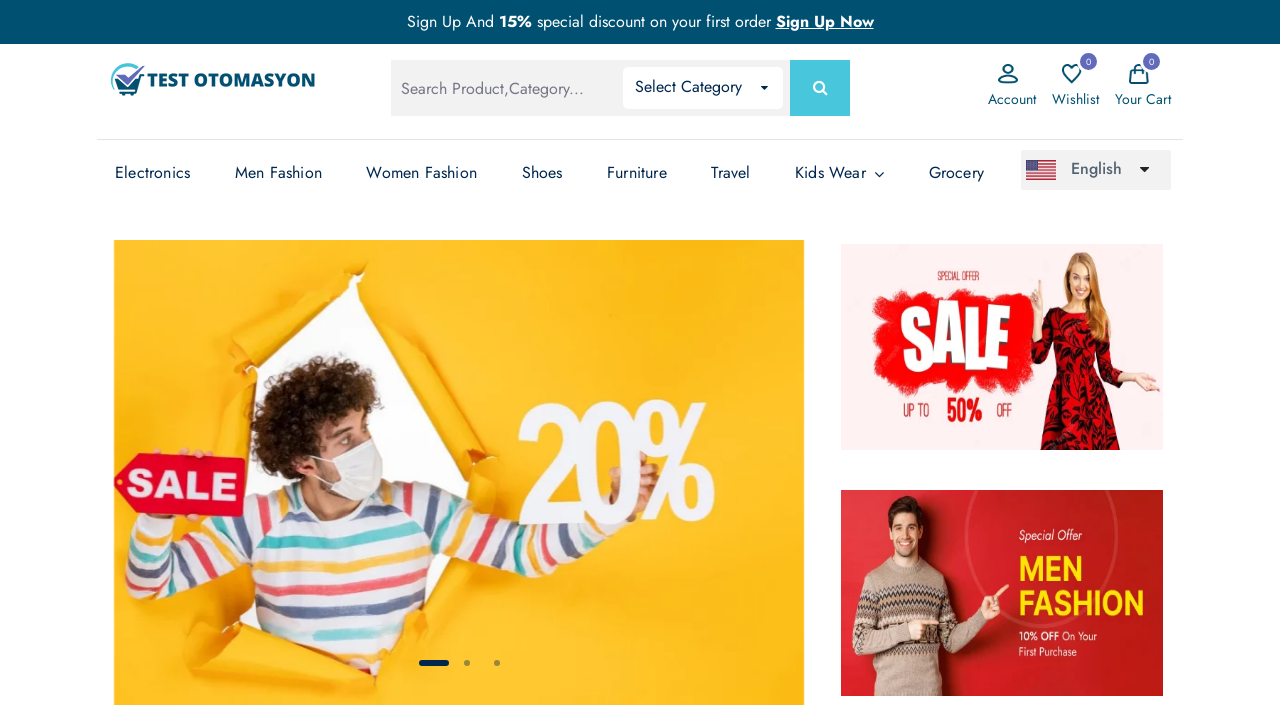

Retrieved current URL from page
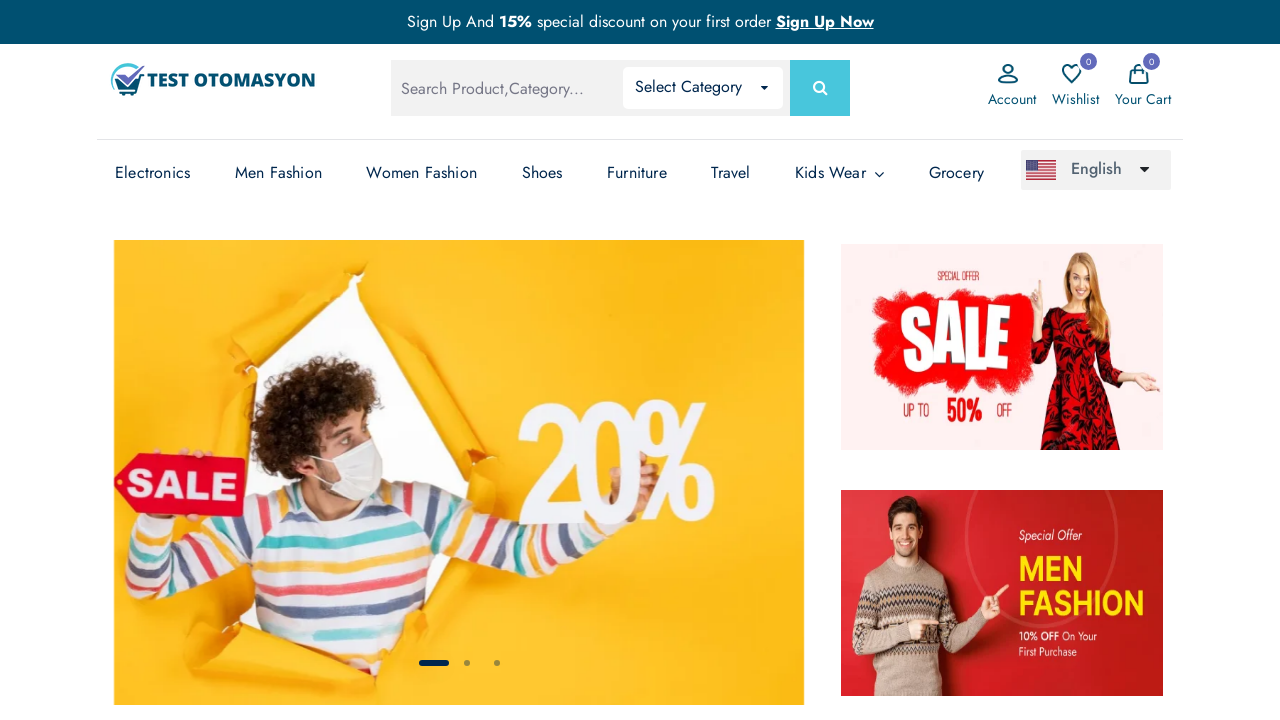

Verified that URL contains 'testotomasyonu'
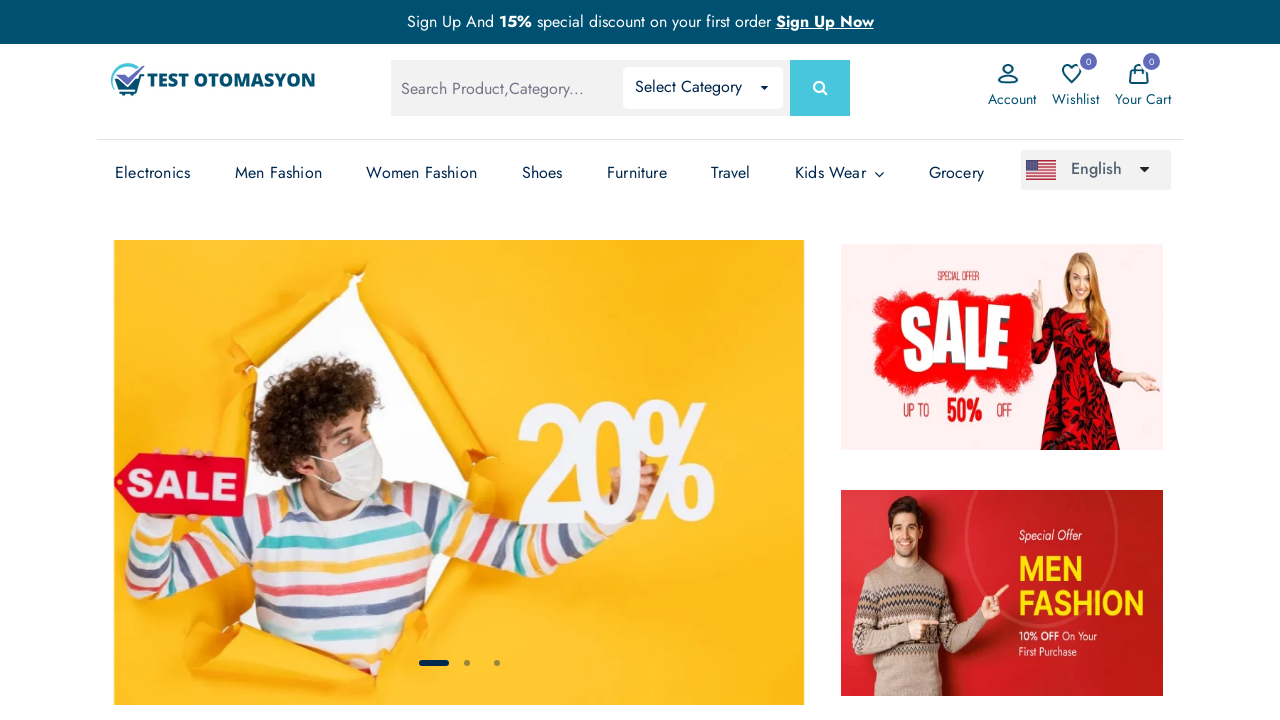

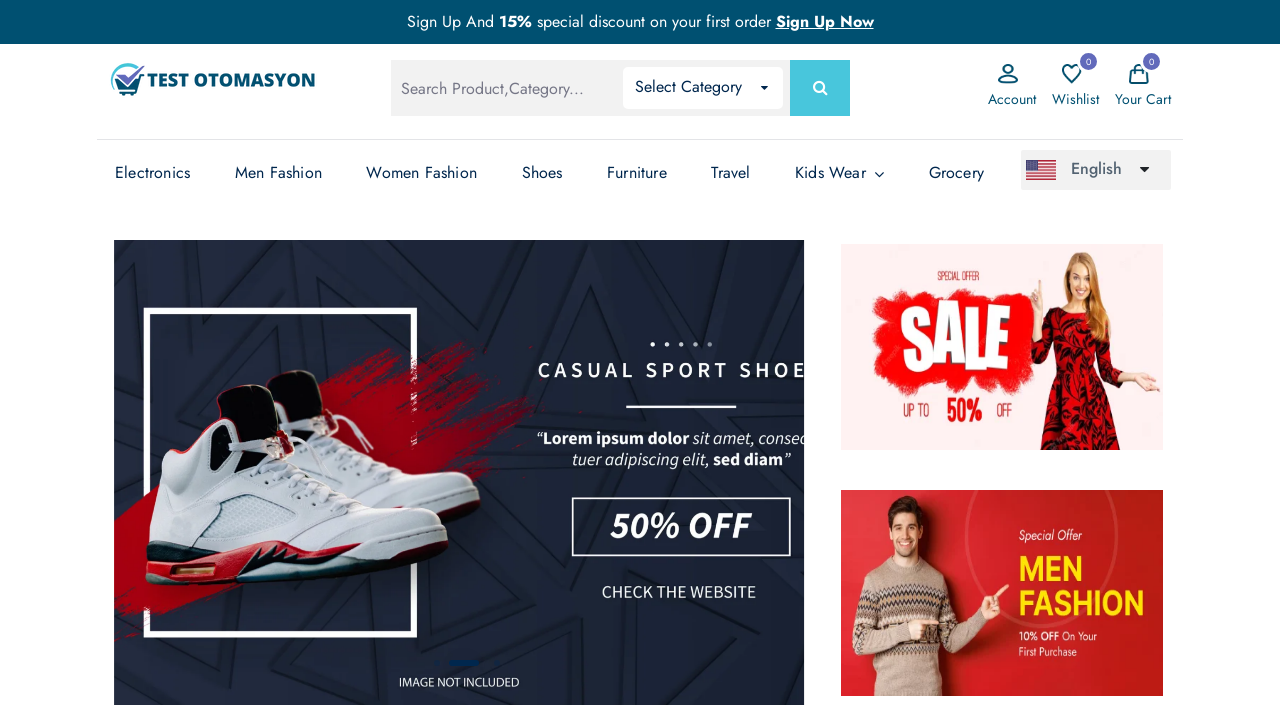